Tests JS Alert by clicking the alert button, accepting the alert, and verifying the result message displays correctly.

Starting URL: https://the-internet.herokuapp.com/javascript_alerts

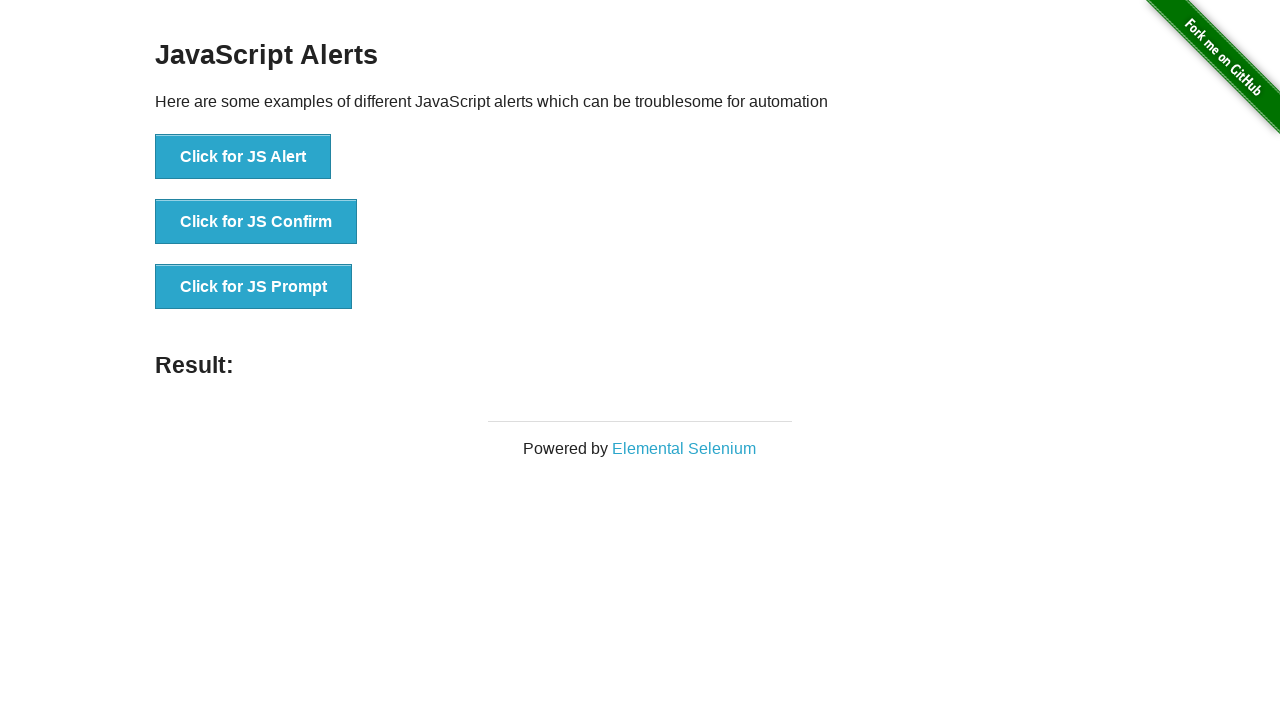

Clicked the JS Alert button at (243, 157) on button[onclick*='jsAlert']
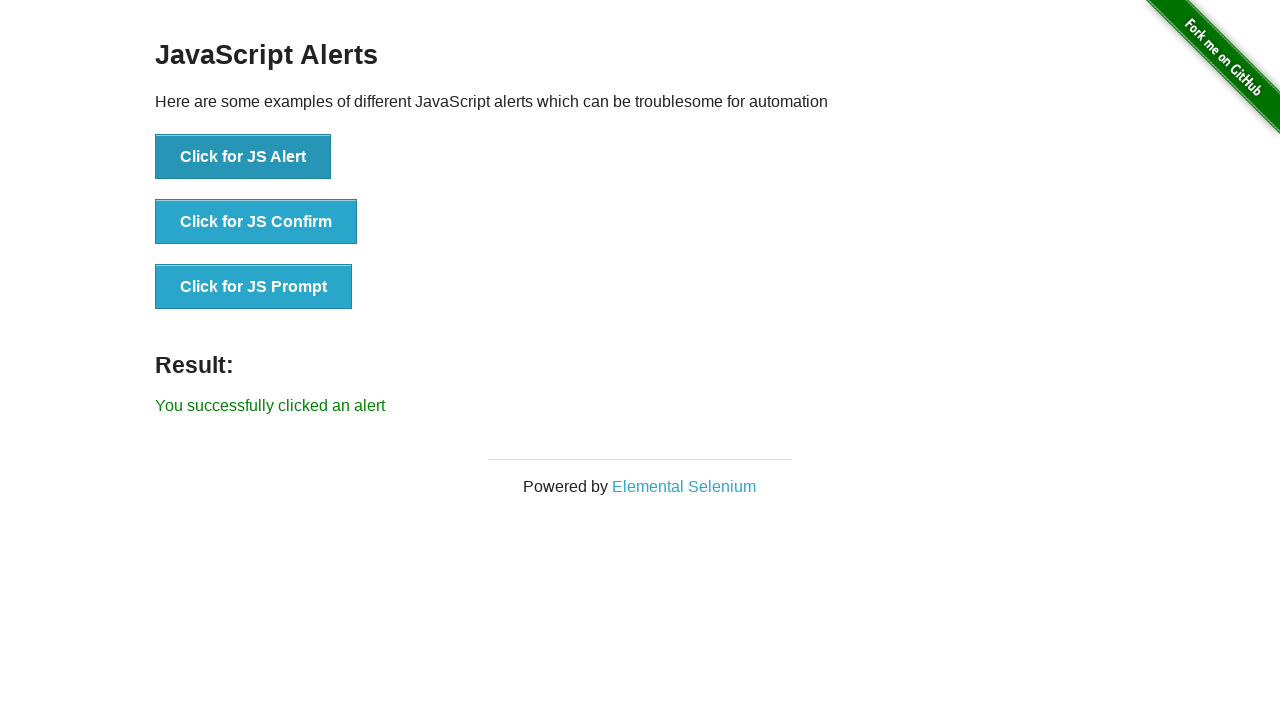

Set up dialog handler to accept the alert
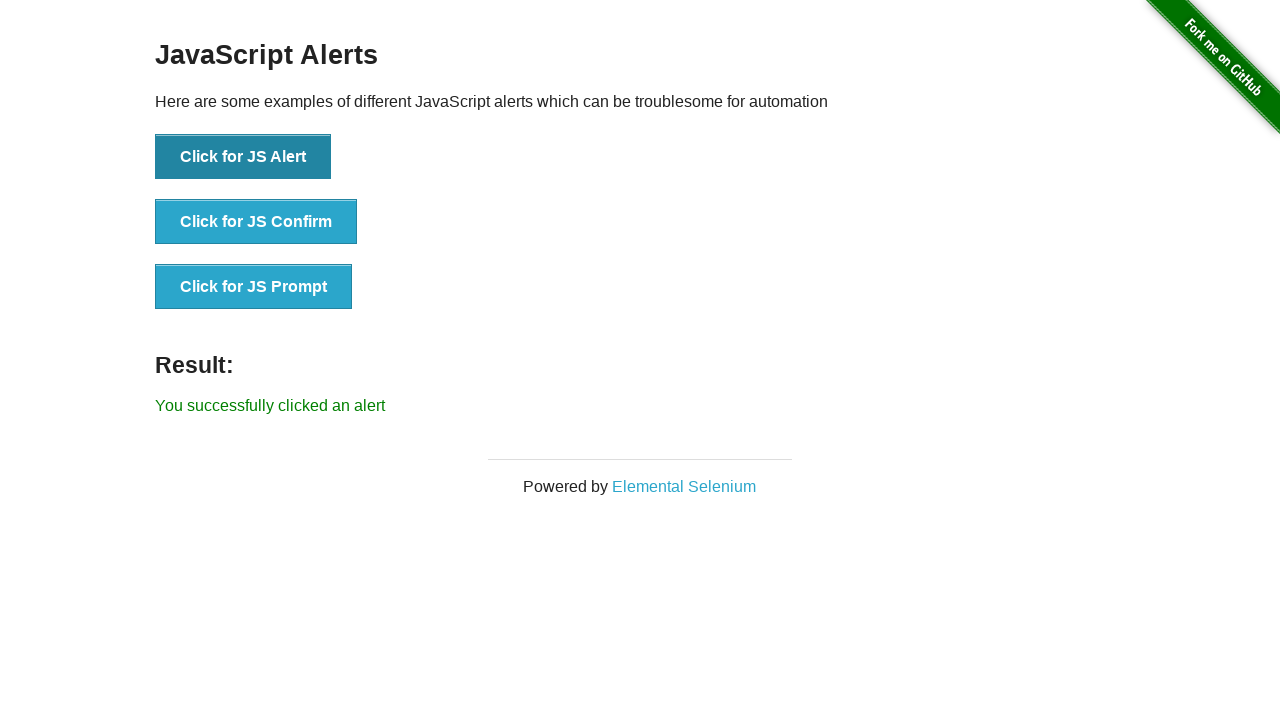

Alert accepted and result message displayed
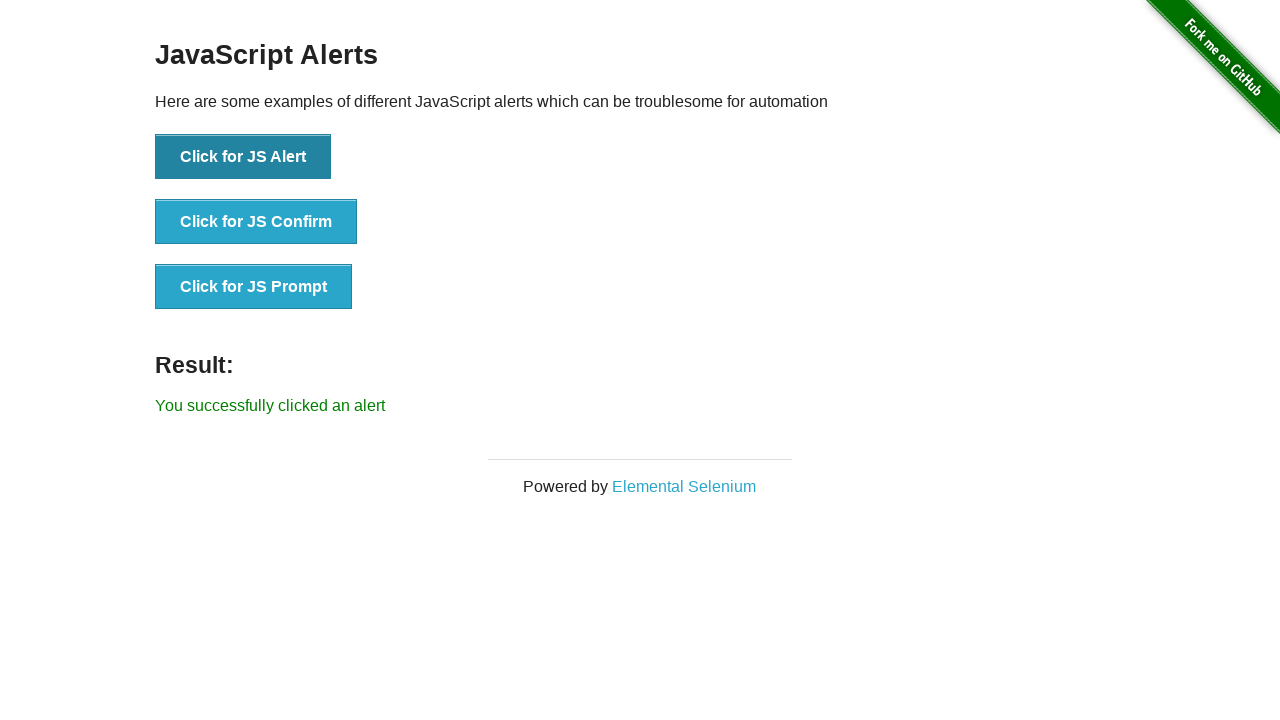

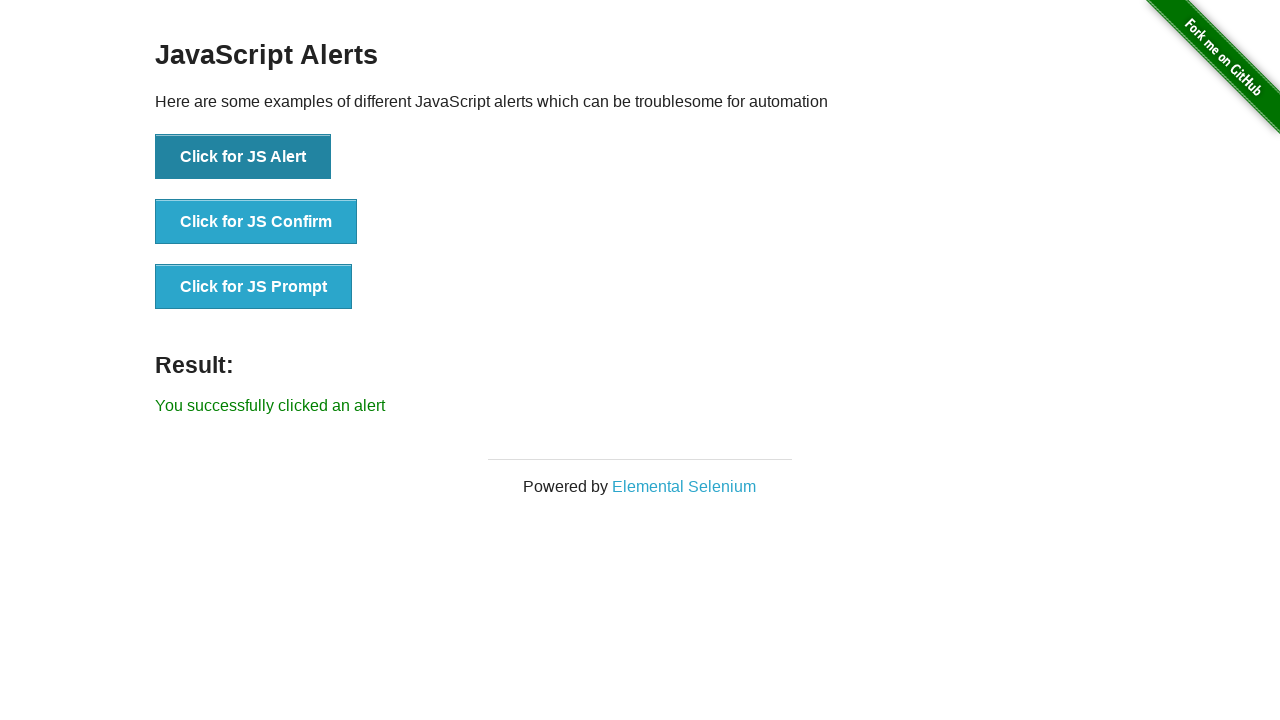